Tests that the Clear completed button displays correct text

Starting URL: https://demo.playwright.dev/todomvc

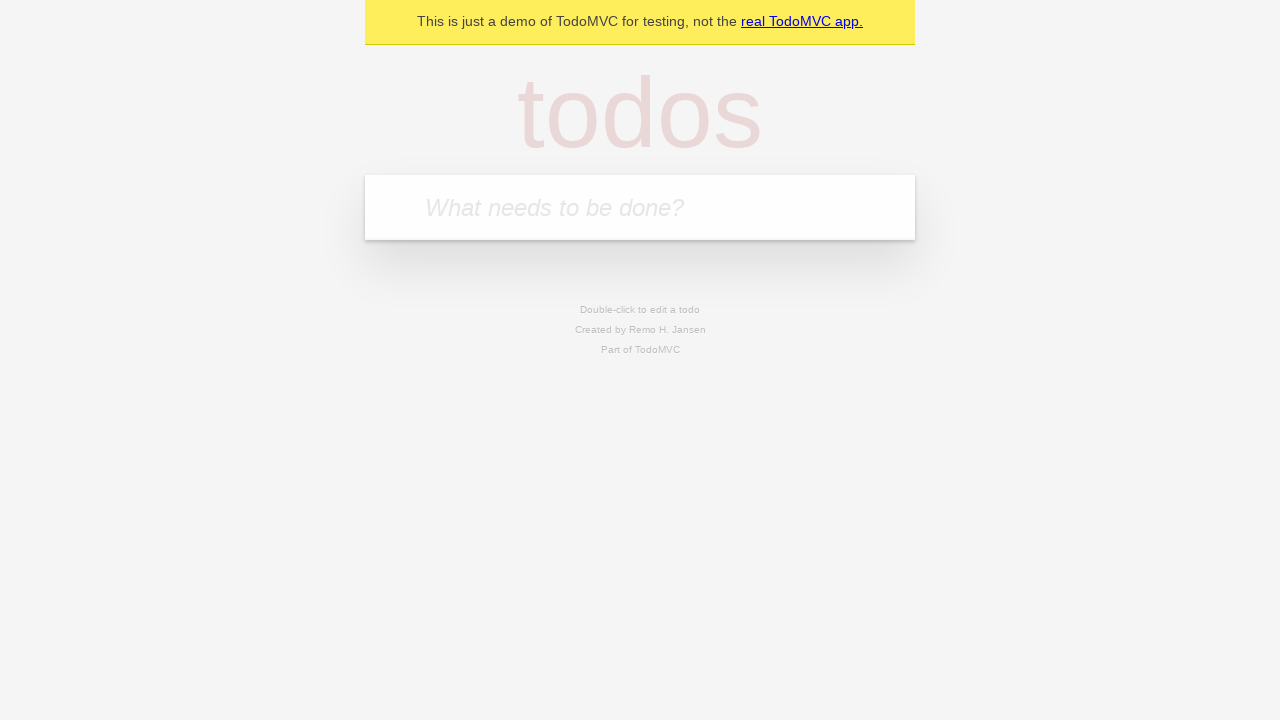

Located the 'What needs to be done?' input field
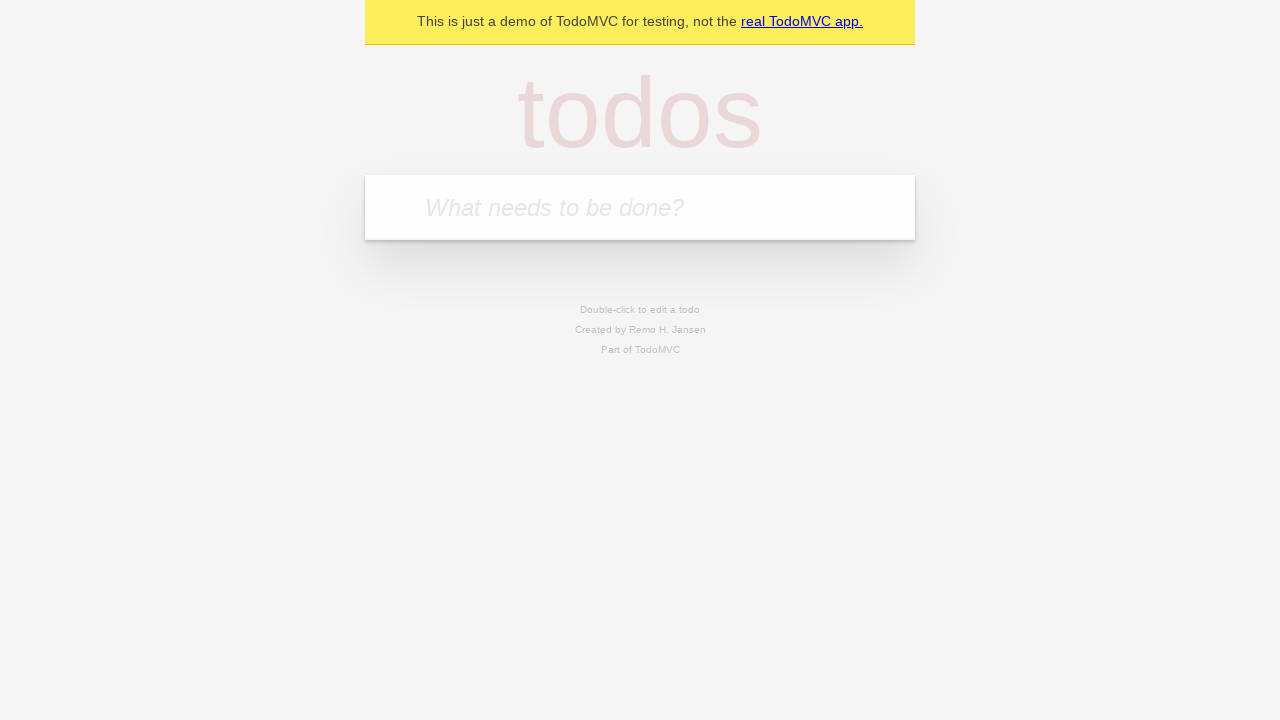

Filled todo input with 'buy some cheese' on internal:attr=[placeholder="What needs to be done?"i]
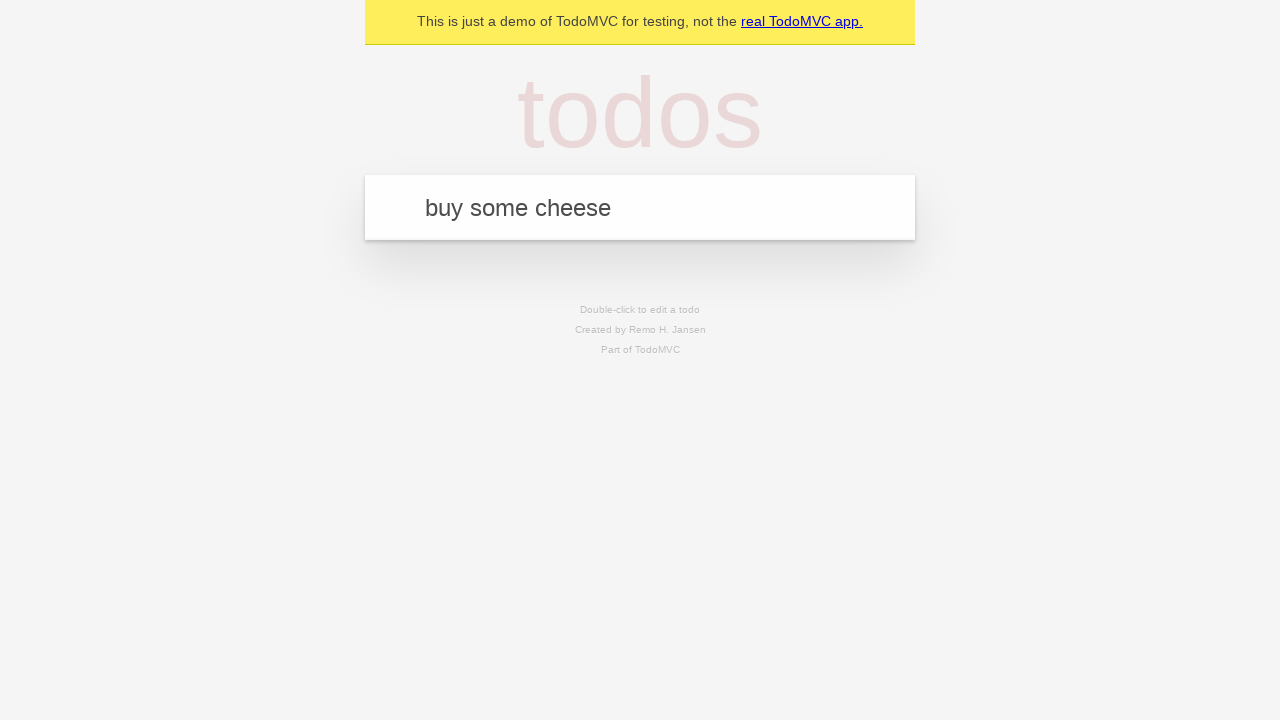

Pressed Enter to add todo 'buy some cheese' on internal:attr=[placeholder="What needs to be done?"i]
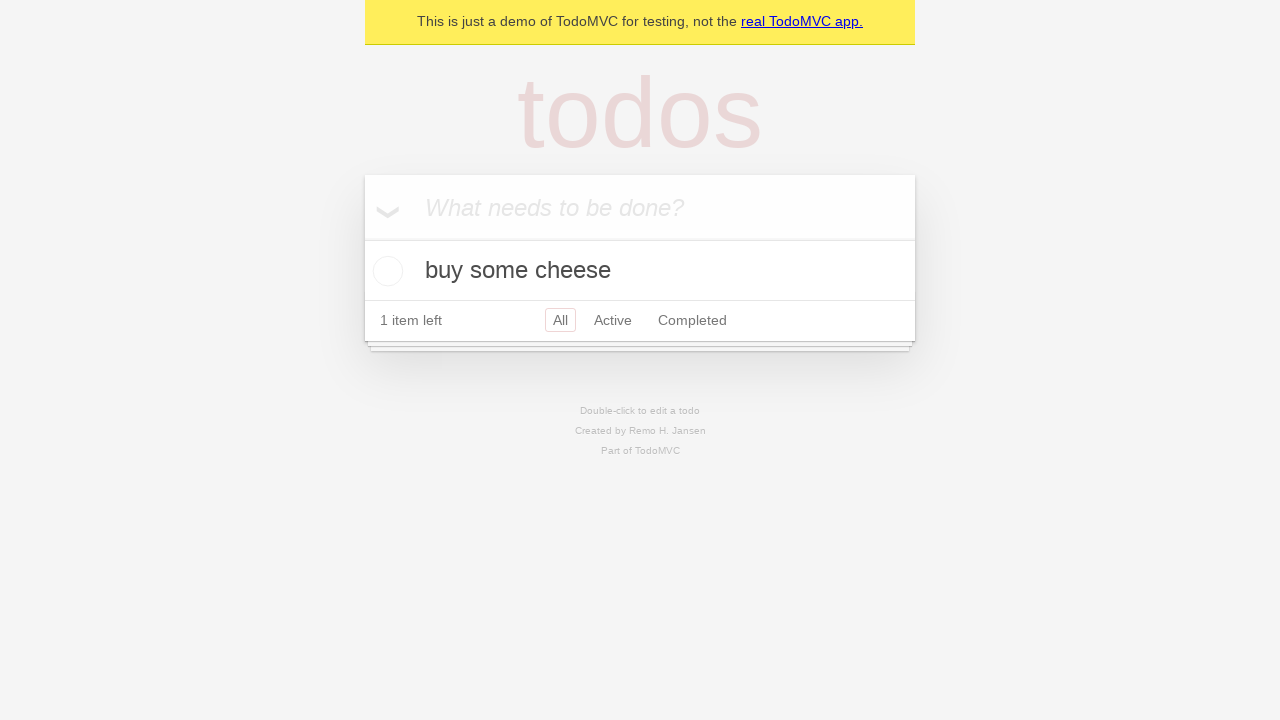

Filled todo input with 'feed the cat' on internal:attr=[placeholder="What needs to be done?"i]
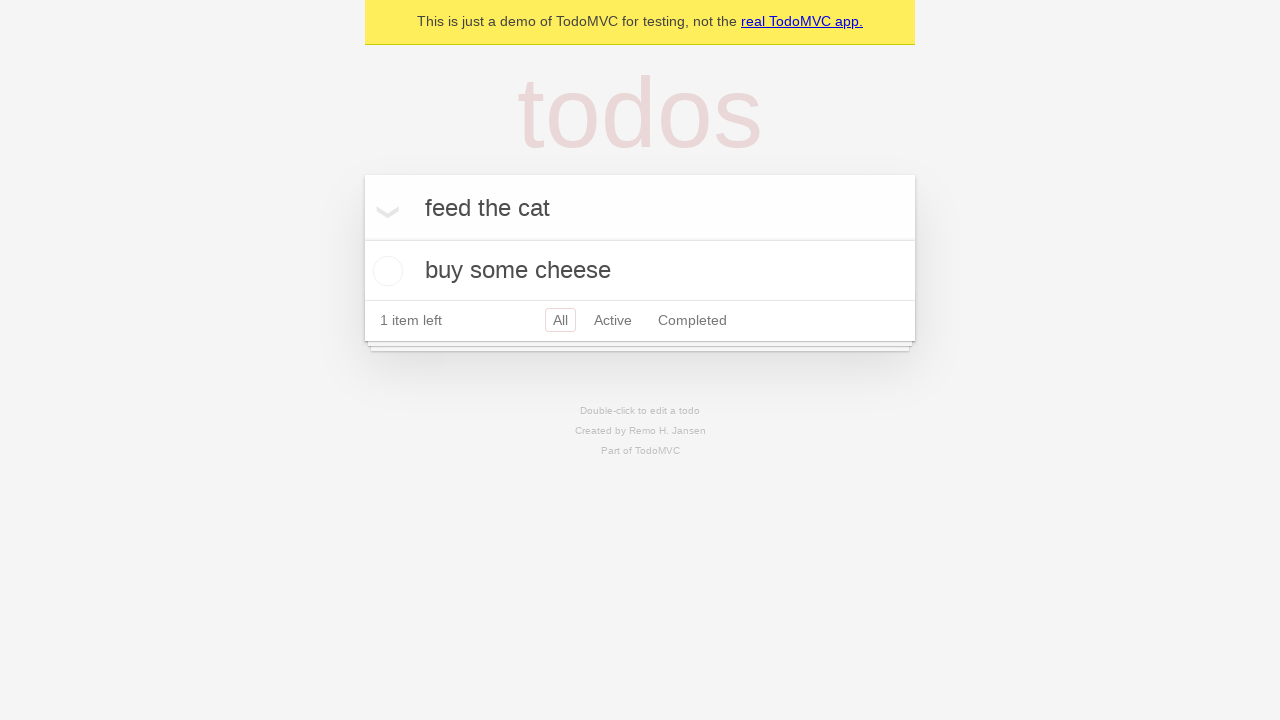

Pressed Enter to add todo 'feed the cat' on internal:attr=[placeholder="What needs to be done?"i]
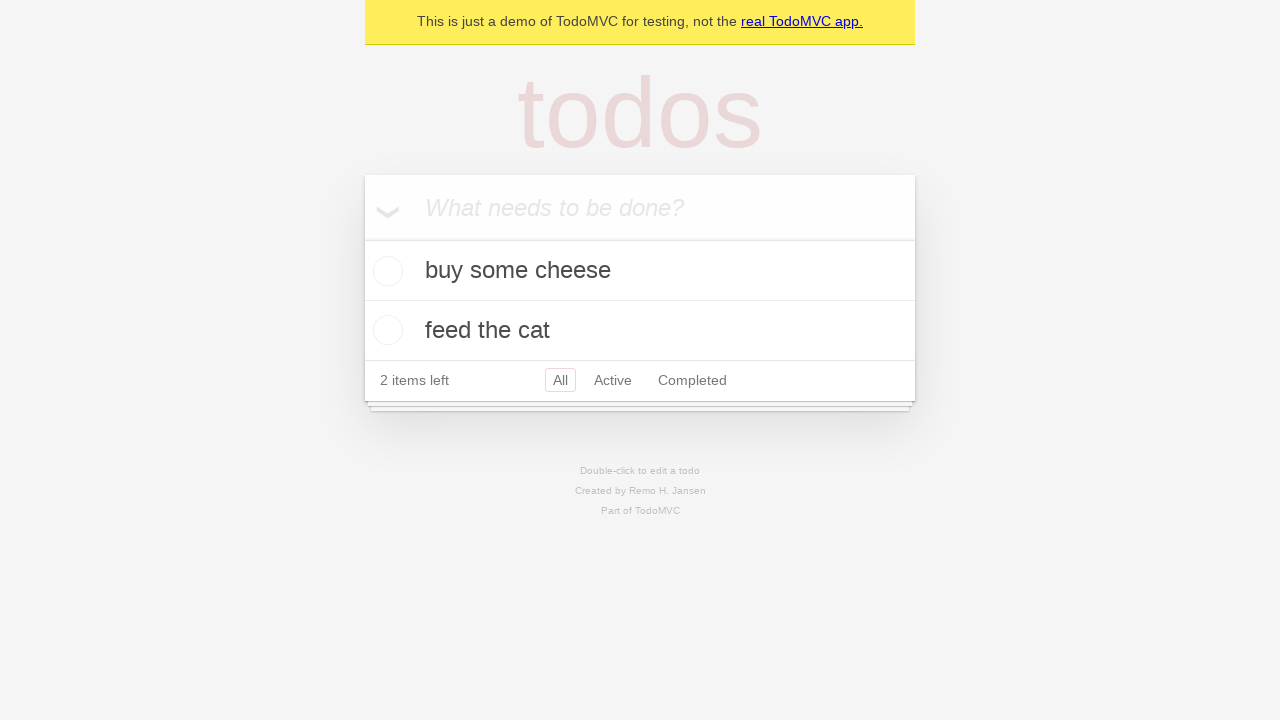

Filled todo input with 'book a doctors appointment' on internal:attr=[placeholder="What needs to be done?"i]
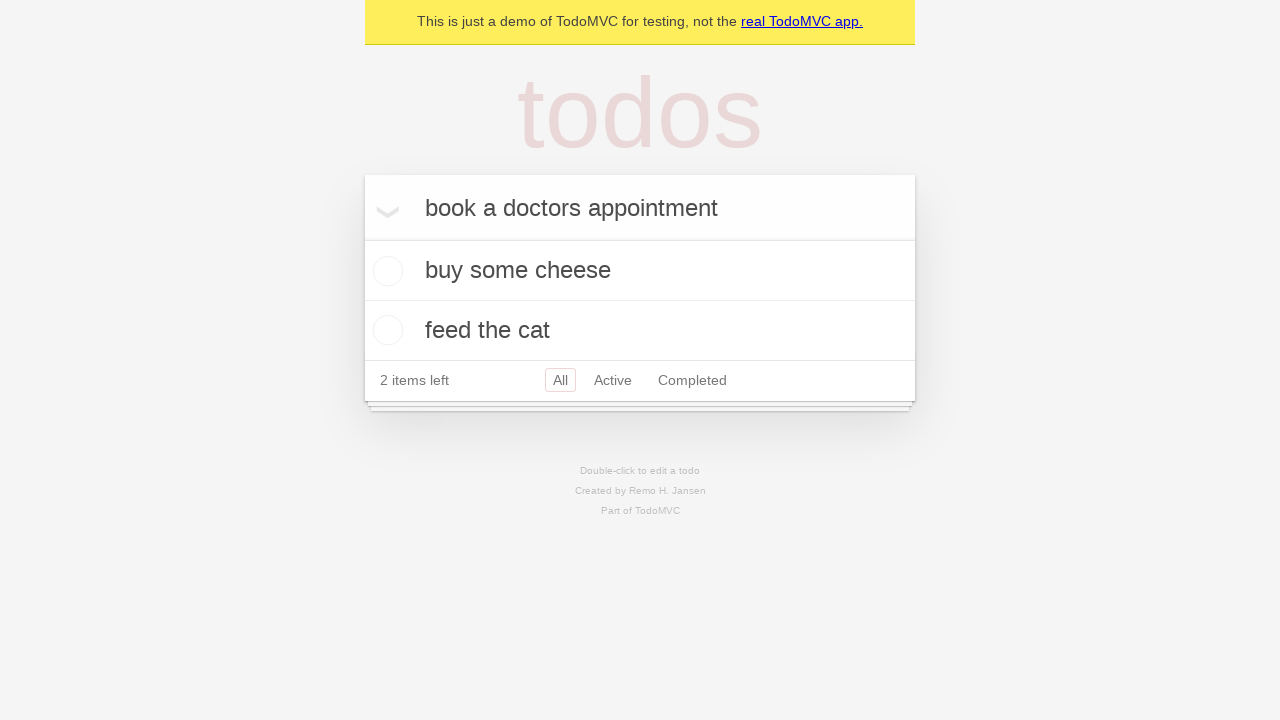

Pressed Enter to add todo 'book a doctors appointment' on internal:attr=[placeholder="What needs to be done?"i]
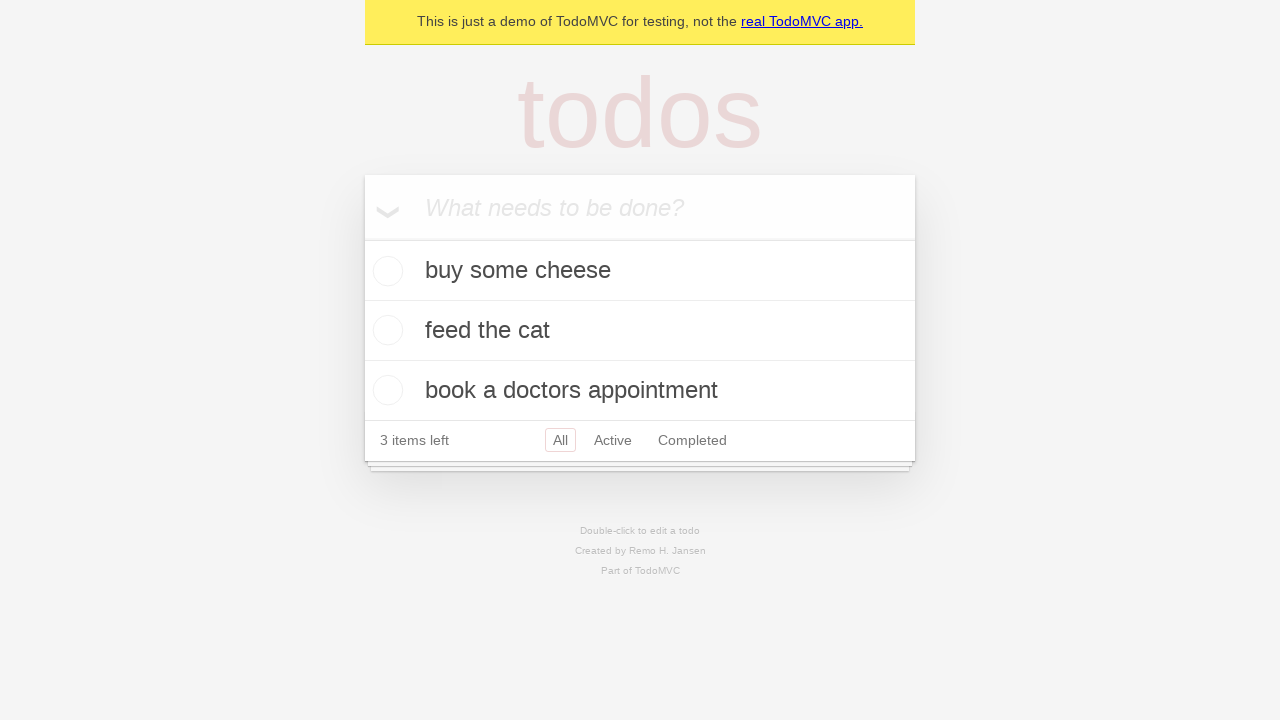

Checked the first todo item as complete at (385, 271) on .todo-list li .toggle >> nth=0
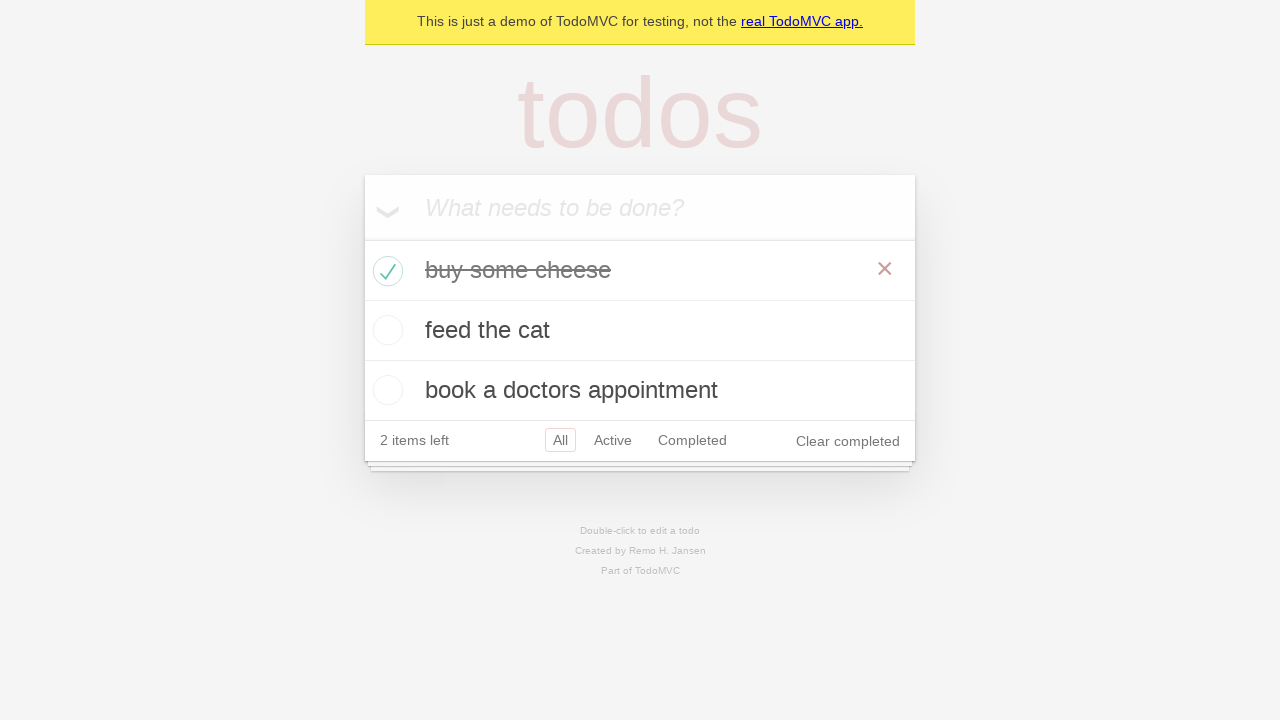

Verified 'Clear completed' button is visible and displays correct text
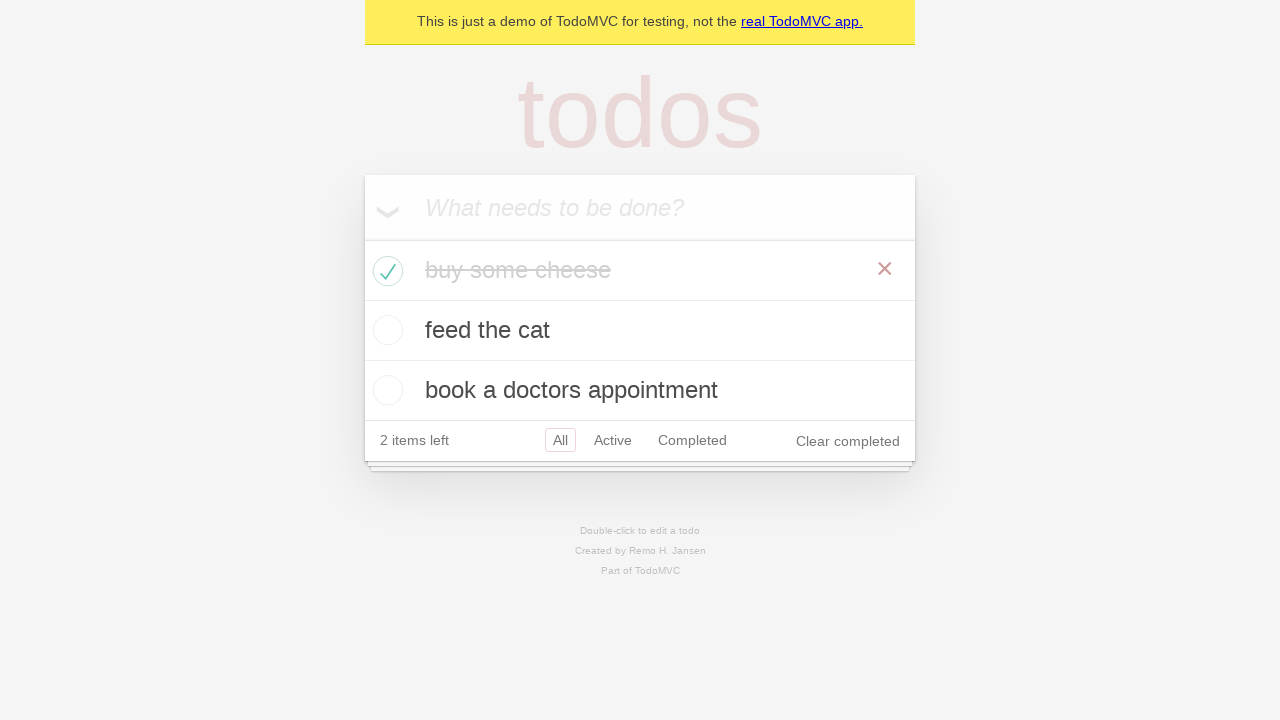

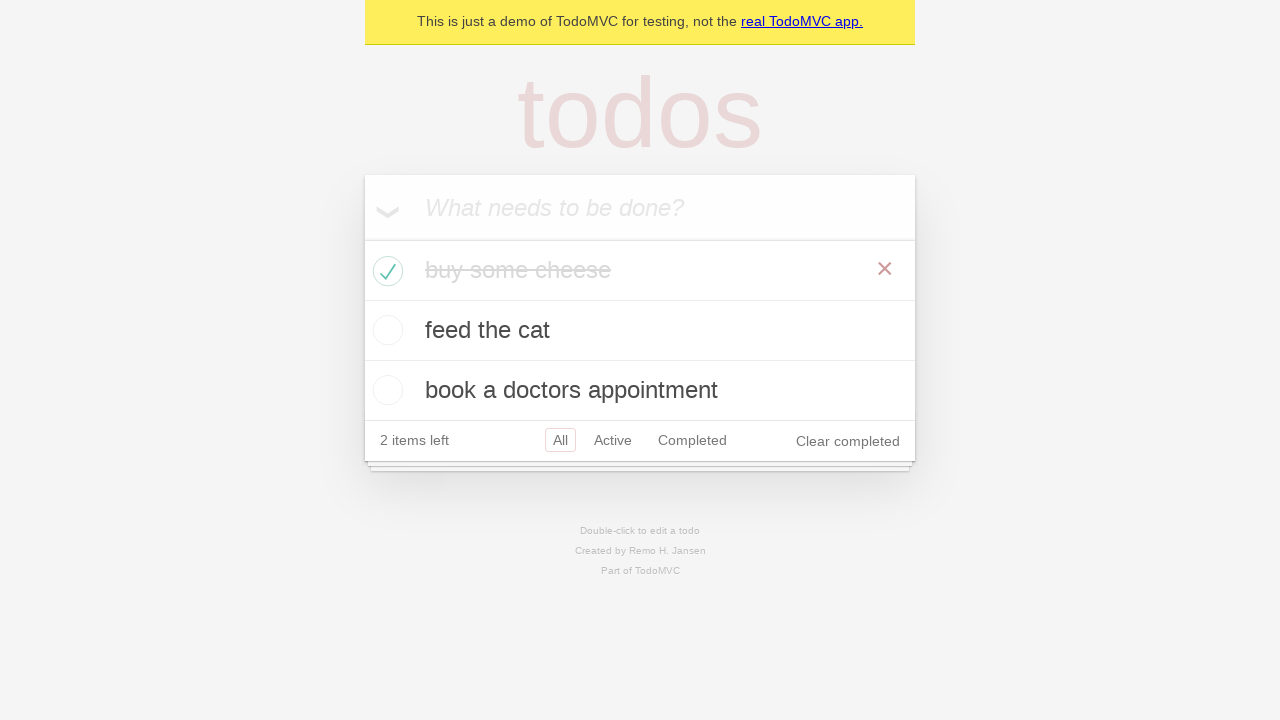